Tests window handling by opening a new window and switching to it based on the page title

Starting URL: https://www.lambdatest.com/selenium-playground/window-popup-modal-demo

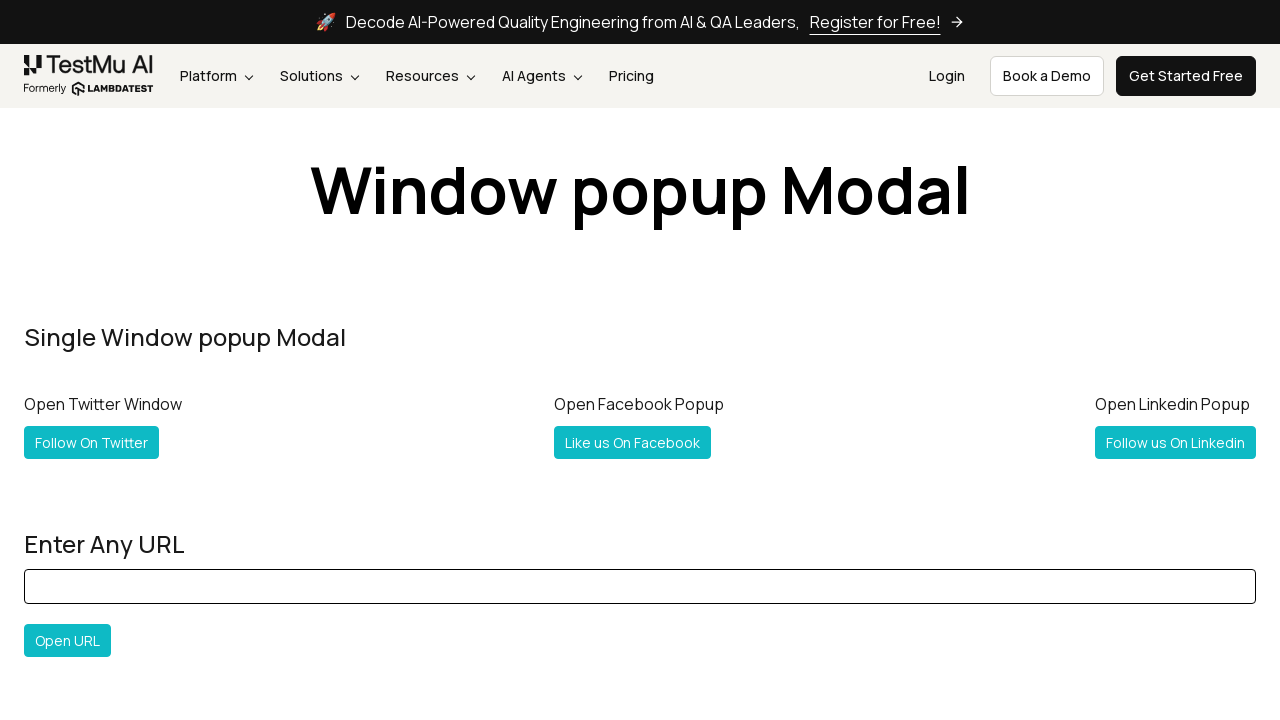

Clicked Twitter follow link and new window opened at (92, 442) on xpath=//a[text()='  Follow On Twitter ']
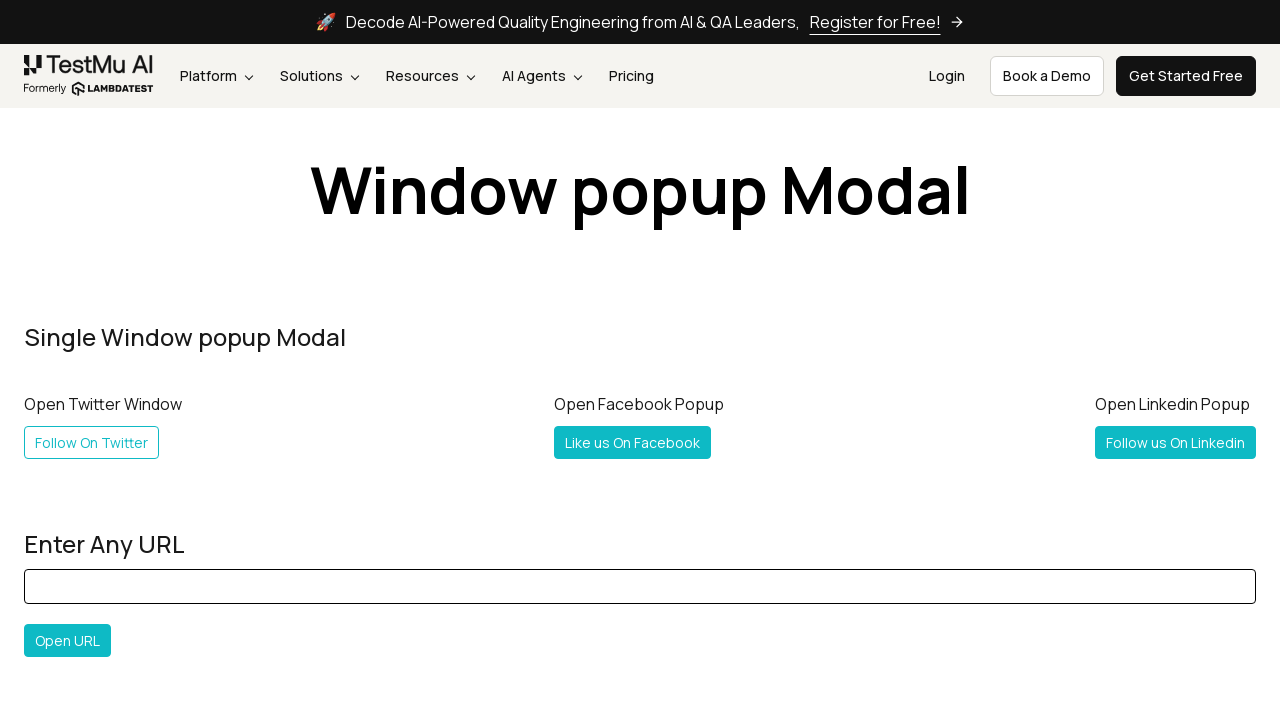

New window loaded completely
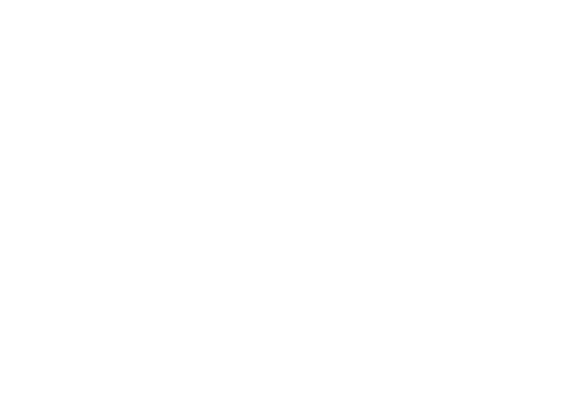

Retrieved original page title: Selenium Grid Online | Run Selenium Test On Cloud
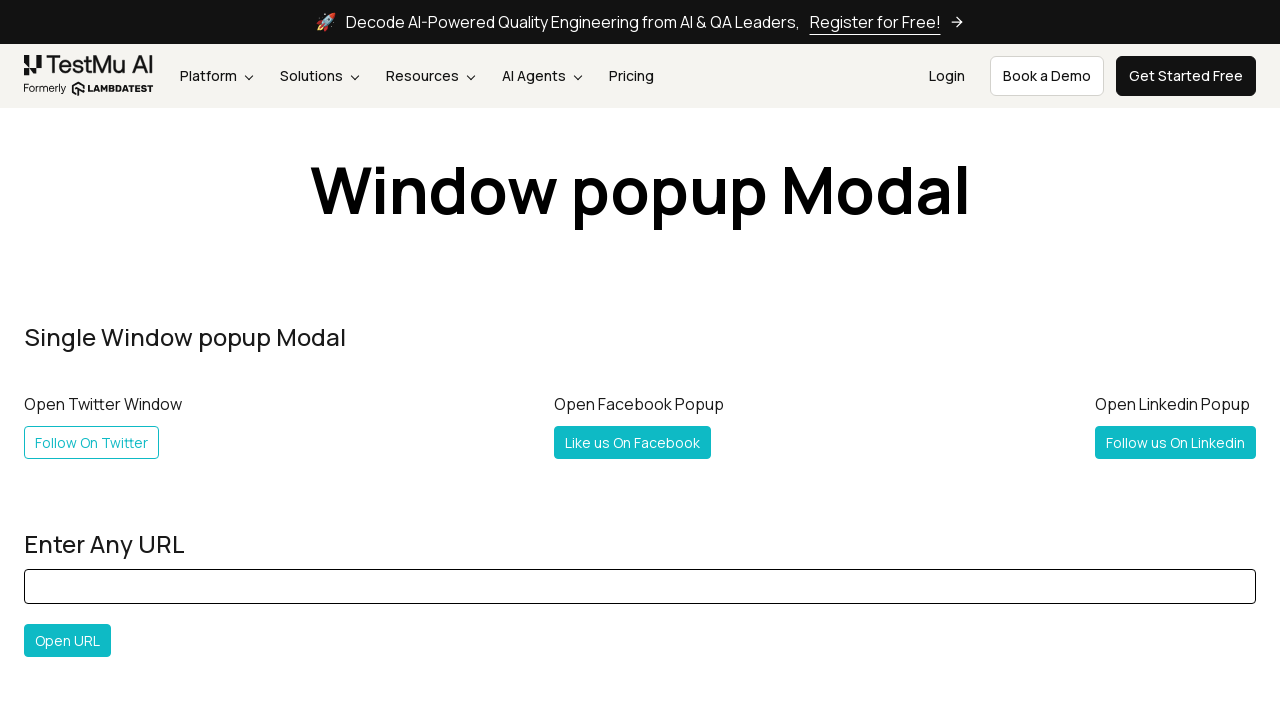

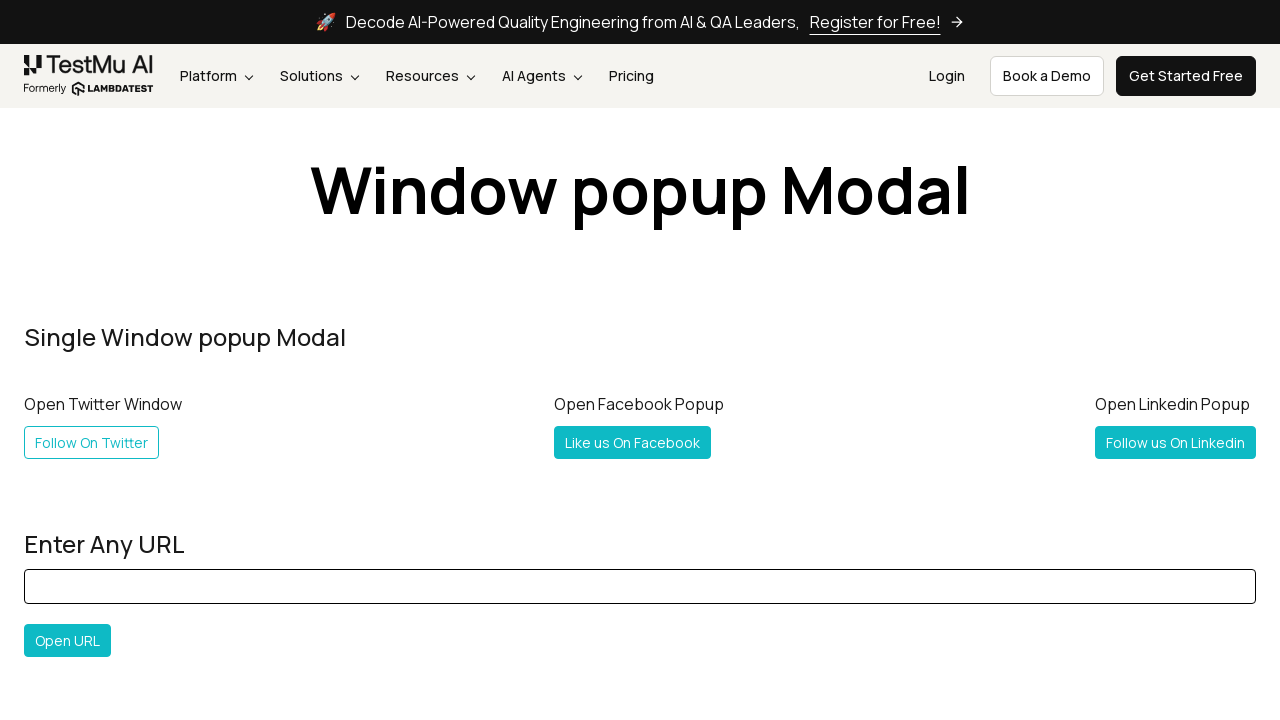